Tests filling a current address textarea field on a practice automation form using CSS selector with placeholder attribute

Starting URL: https://demoqa.com/automation-practice-form

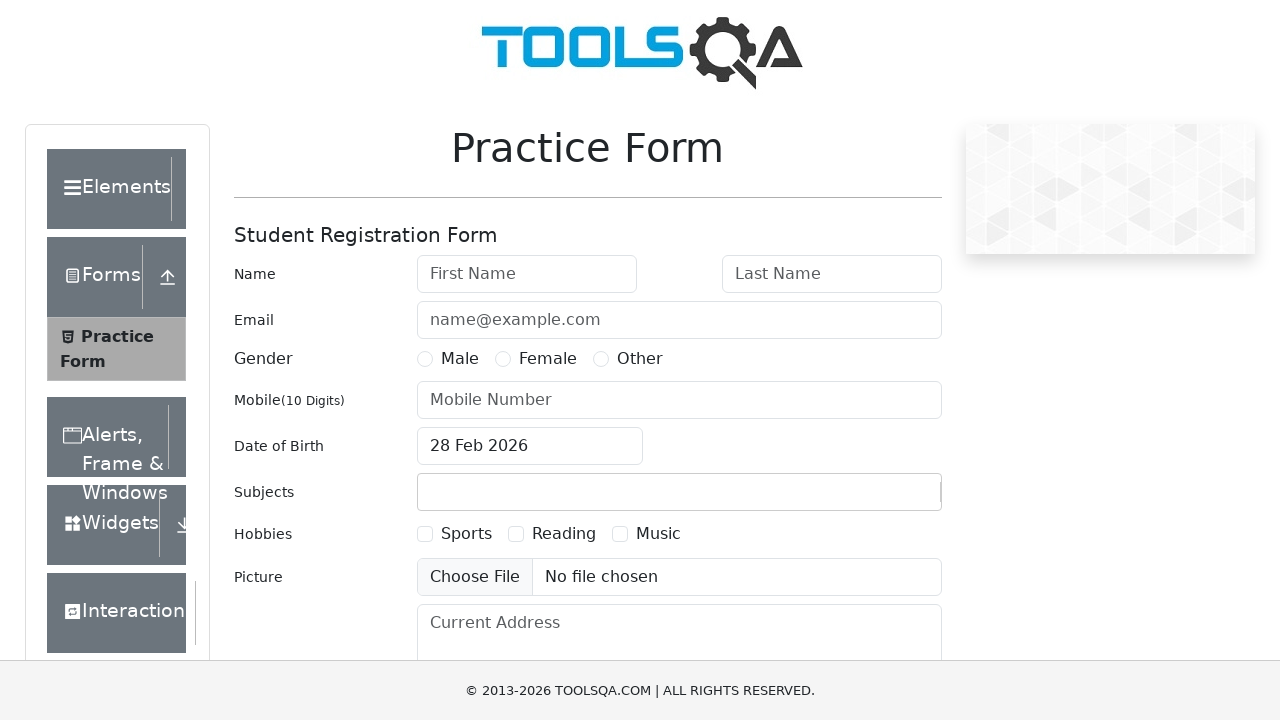

Filled current address textarea with 'Jalan Rusak no. 145 Kelurahan Kuvukiland Kota Jakarta Tenggara' on textarea[placeholder='Current Address']
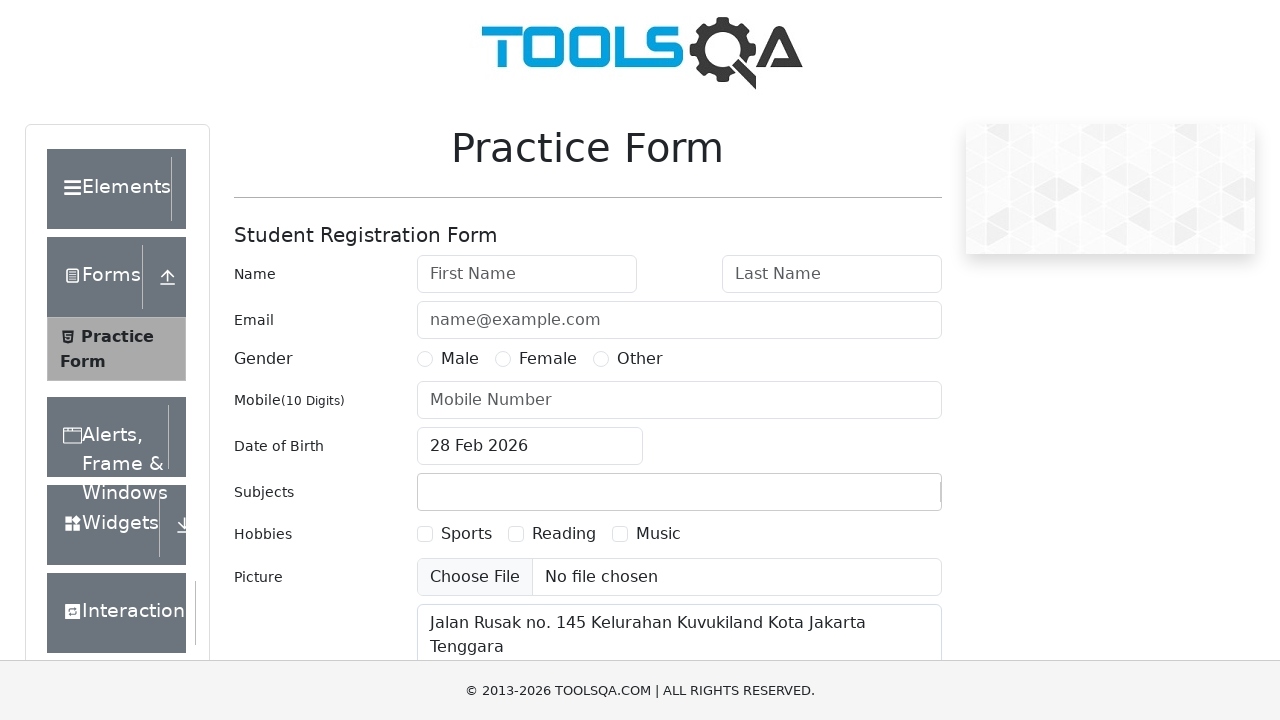

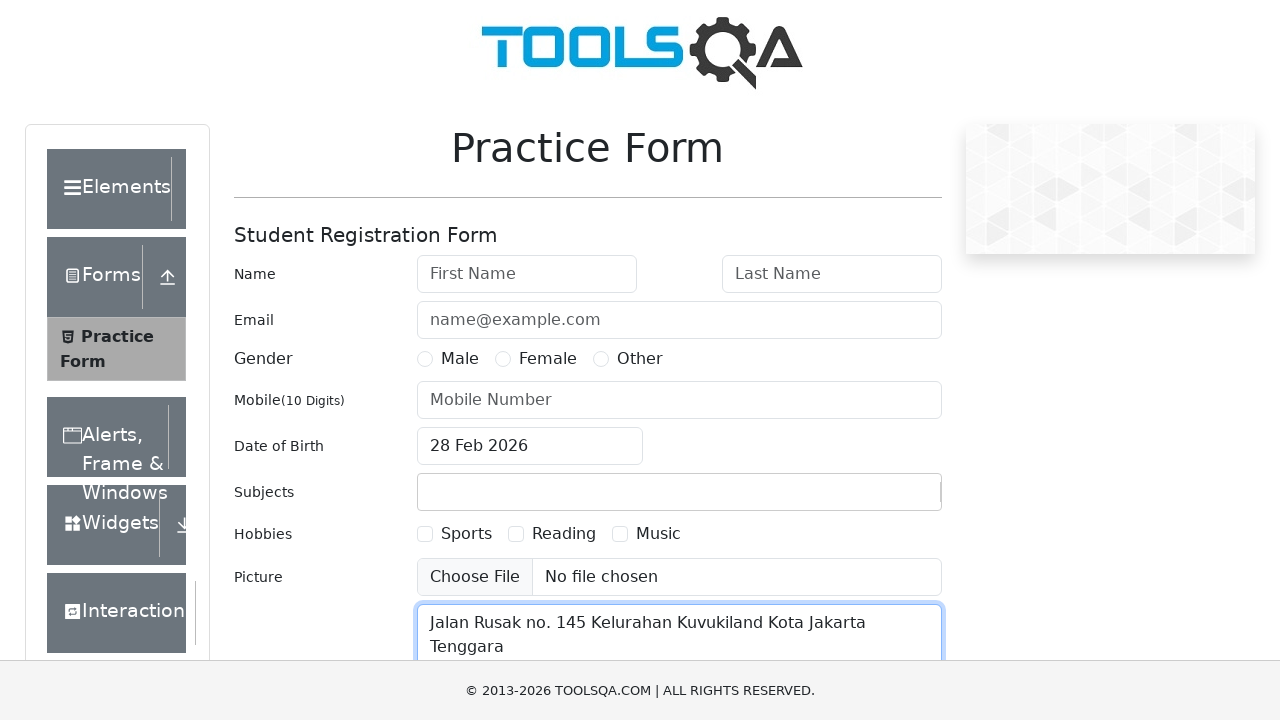